Verifies that the company logo is displayed on the login page

Starting URL: https://opensource-demo.orangehrmlive.com/web/index.php/auth/login

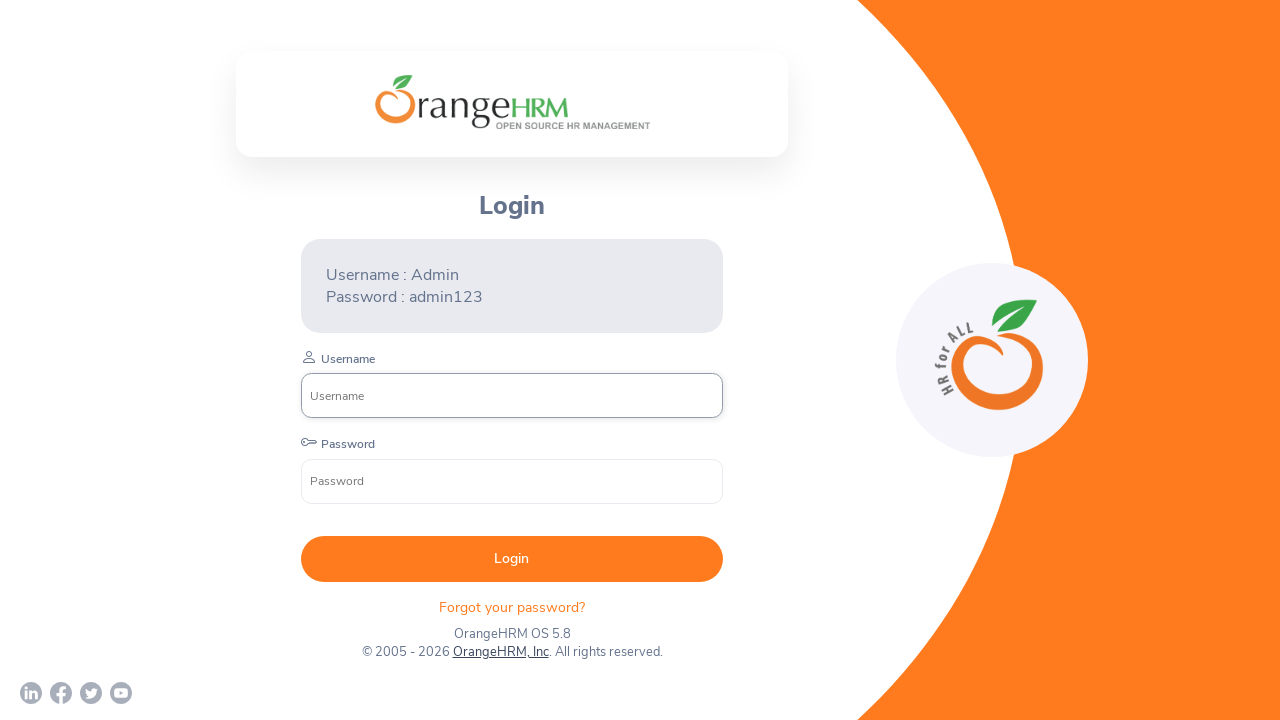

Located company logo element on login page
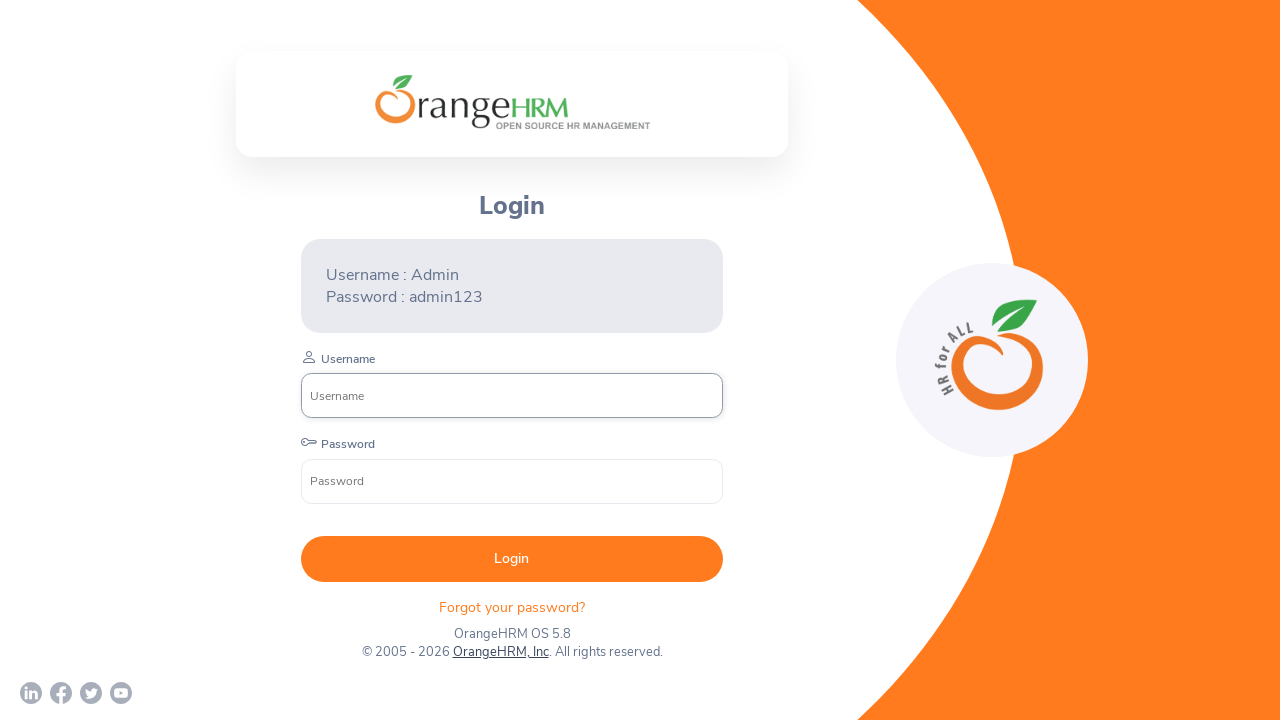

Verified company logo visibility status
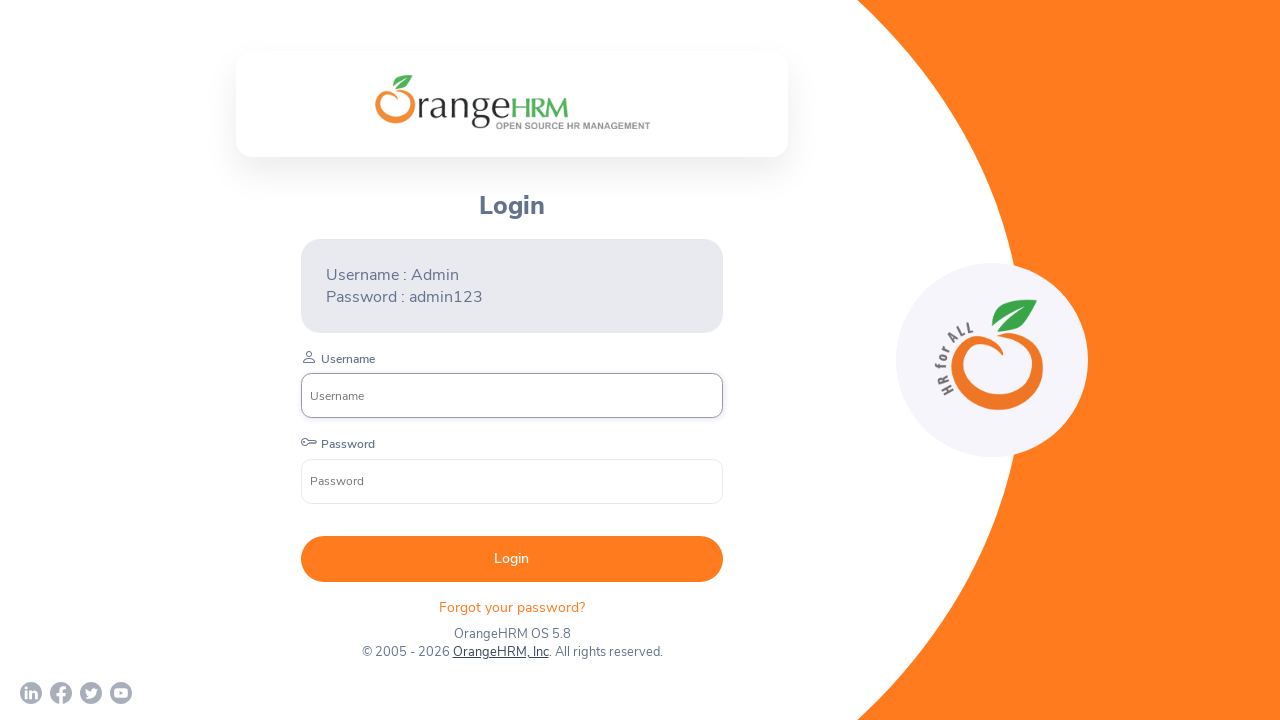

Logo visibility confirmed: True
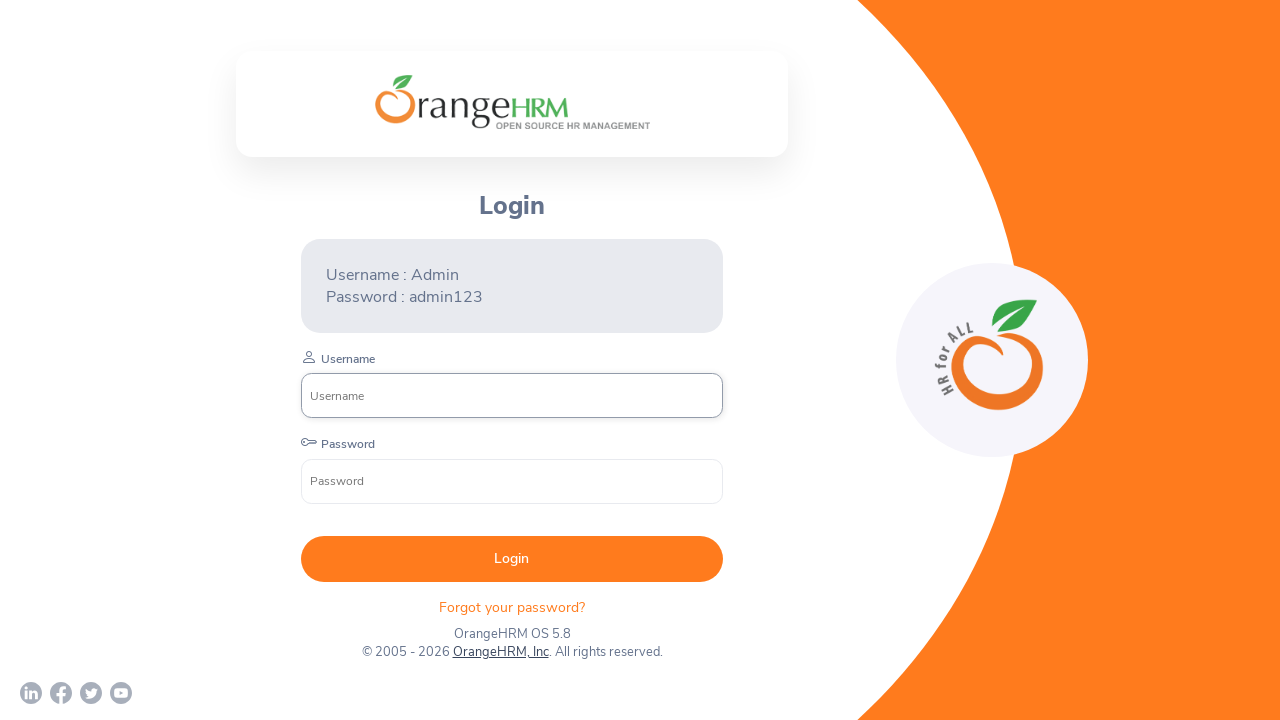

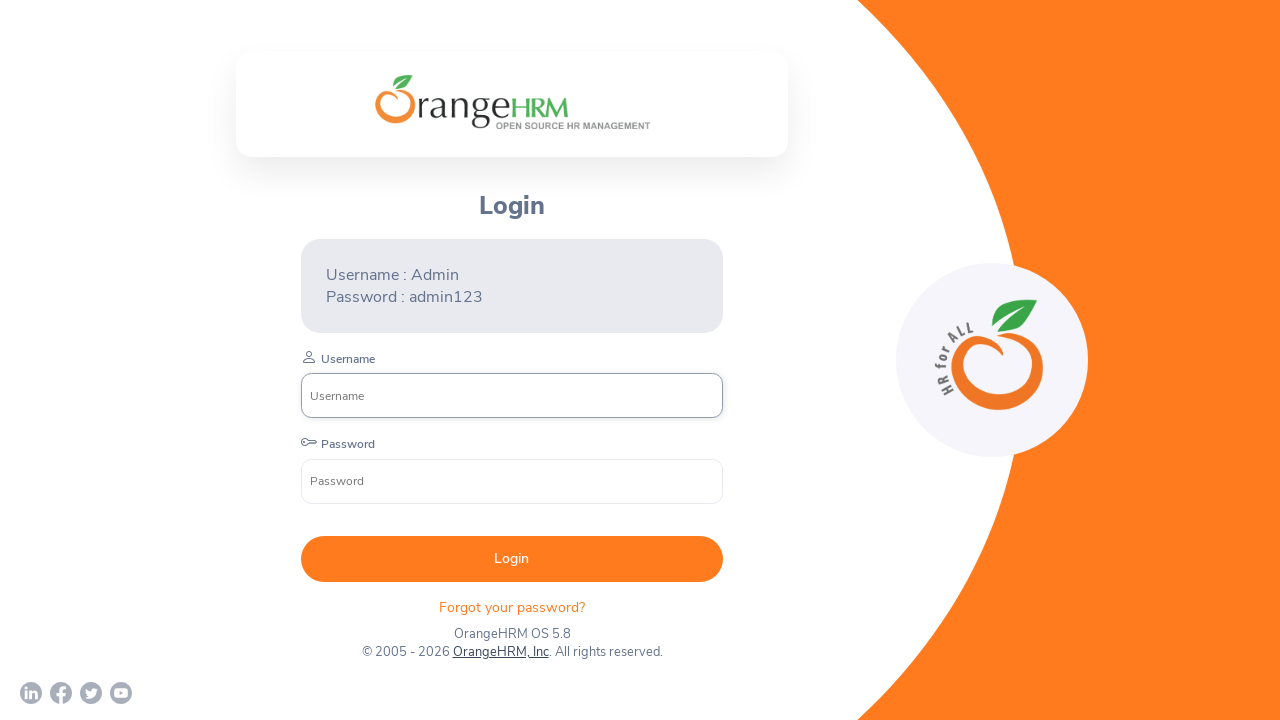